Navigates to the JPL Space page and clicks the full image button to display the featured Mars image.

Starting URL: https://data-class-jpl-space.s3.amazonaws.com/JPL_Space/index.html

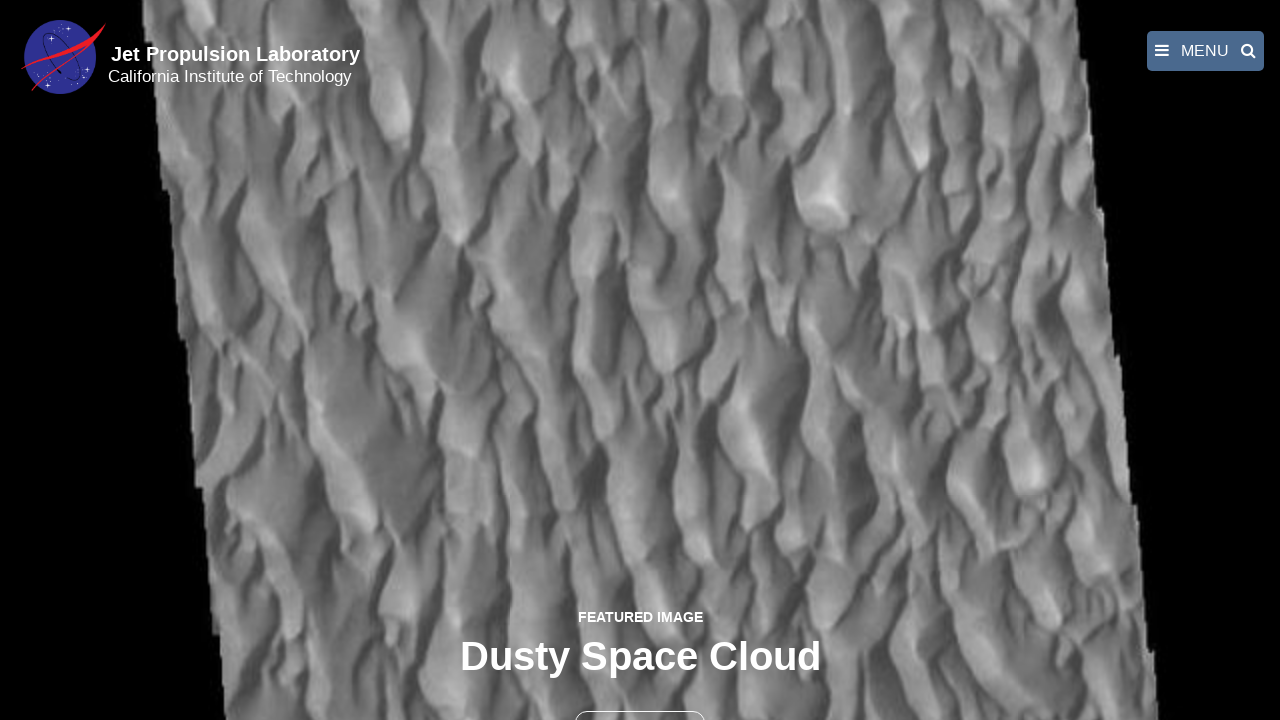

Navigated to JPL Space page
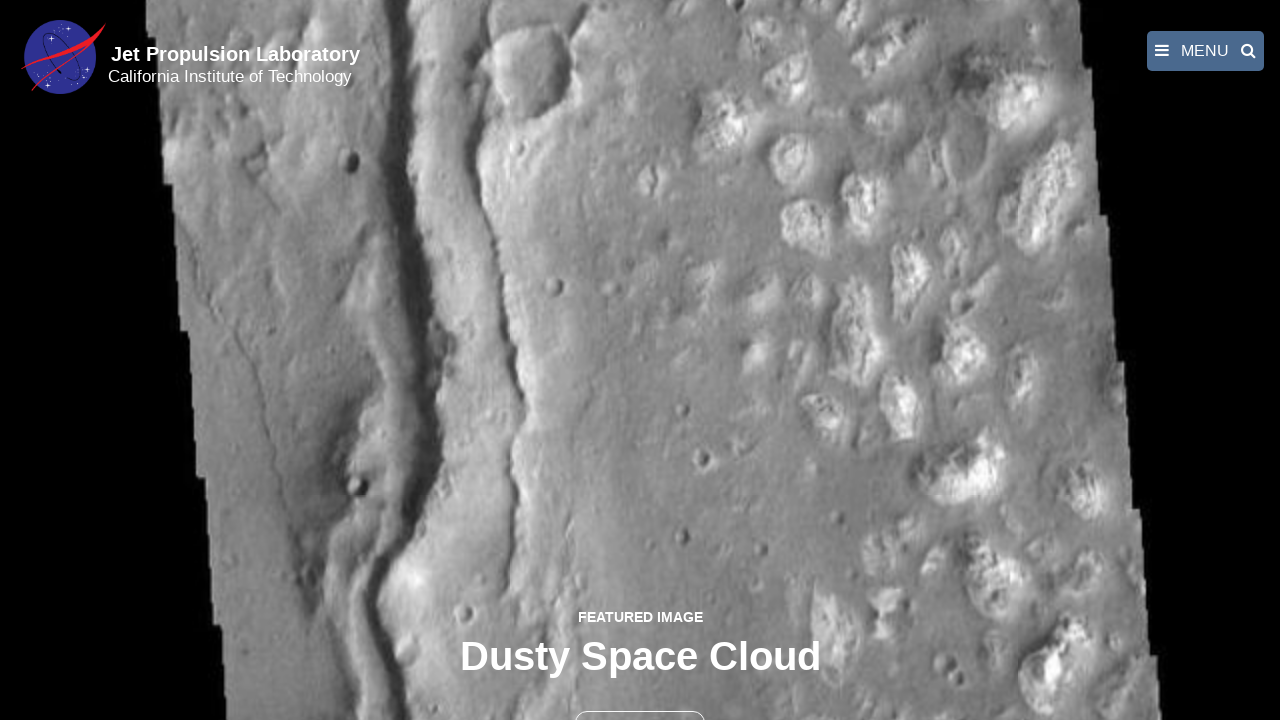

Clicked the full image button to display featured Mars image at (640, 699) on button >> nth=1
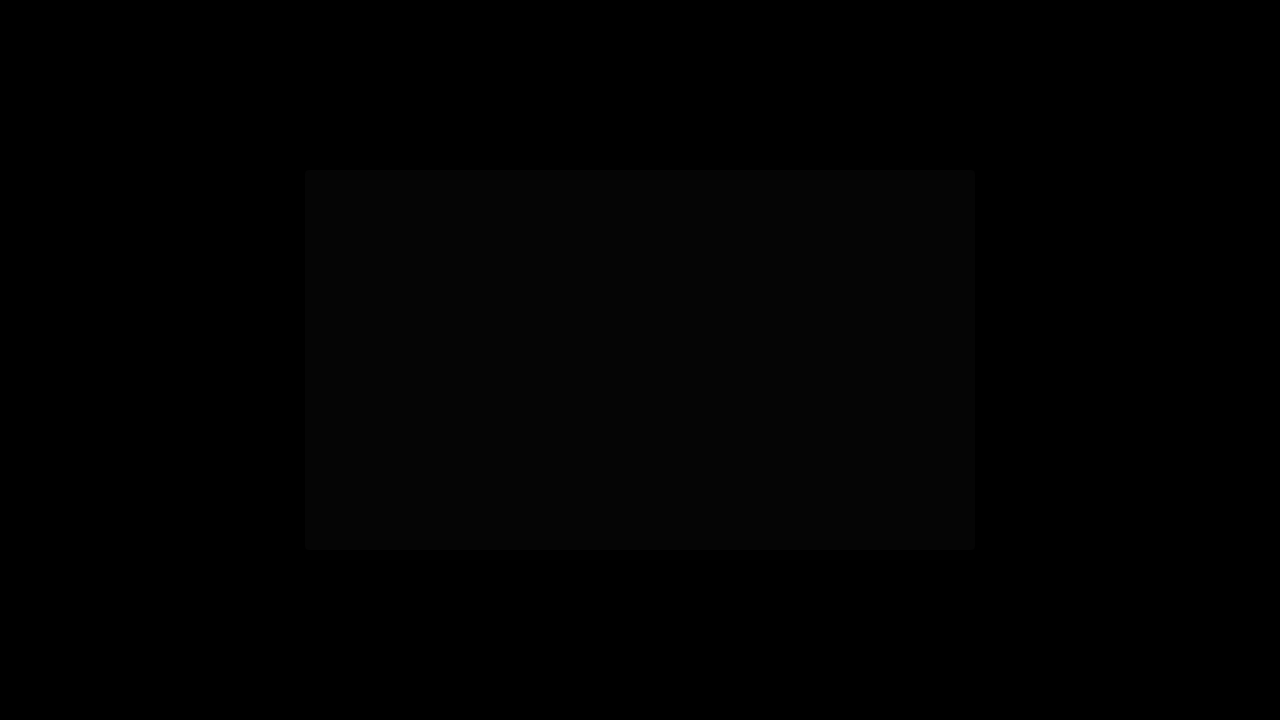

Featured Mars image loaded in fancybox viewer
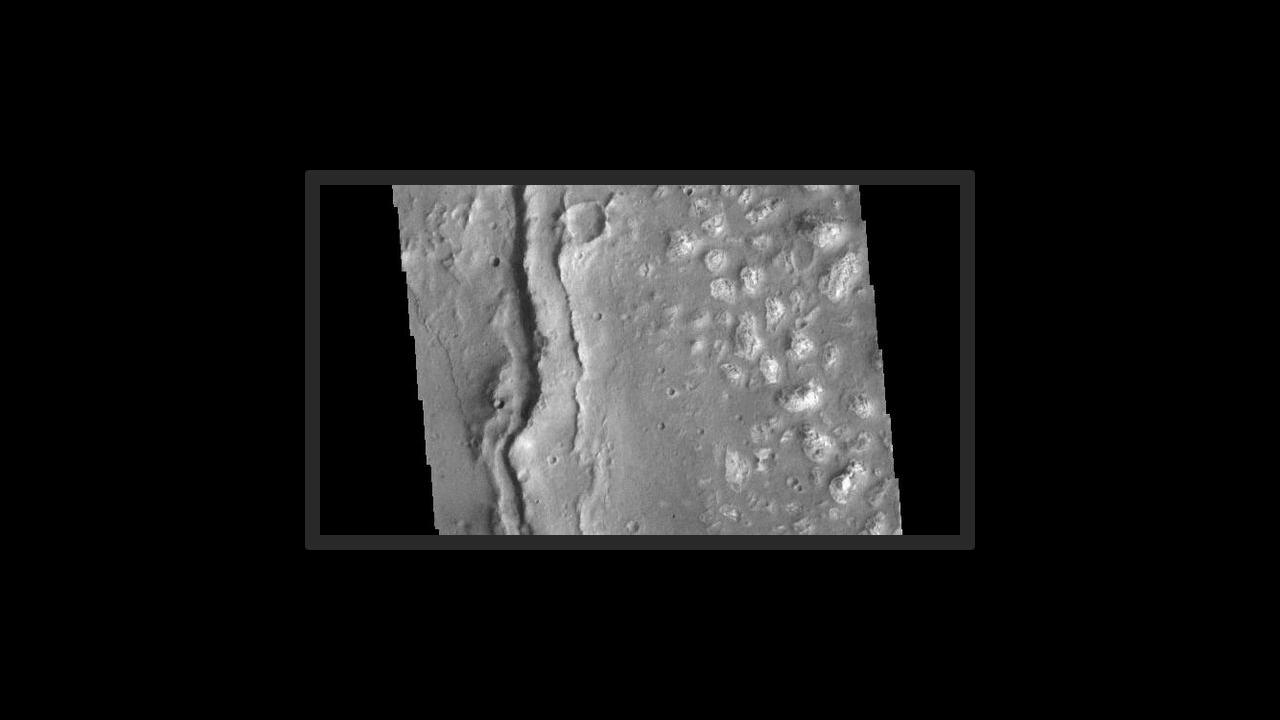

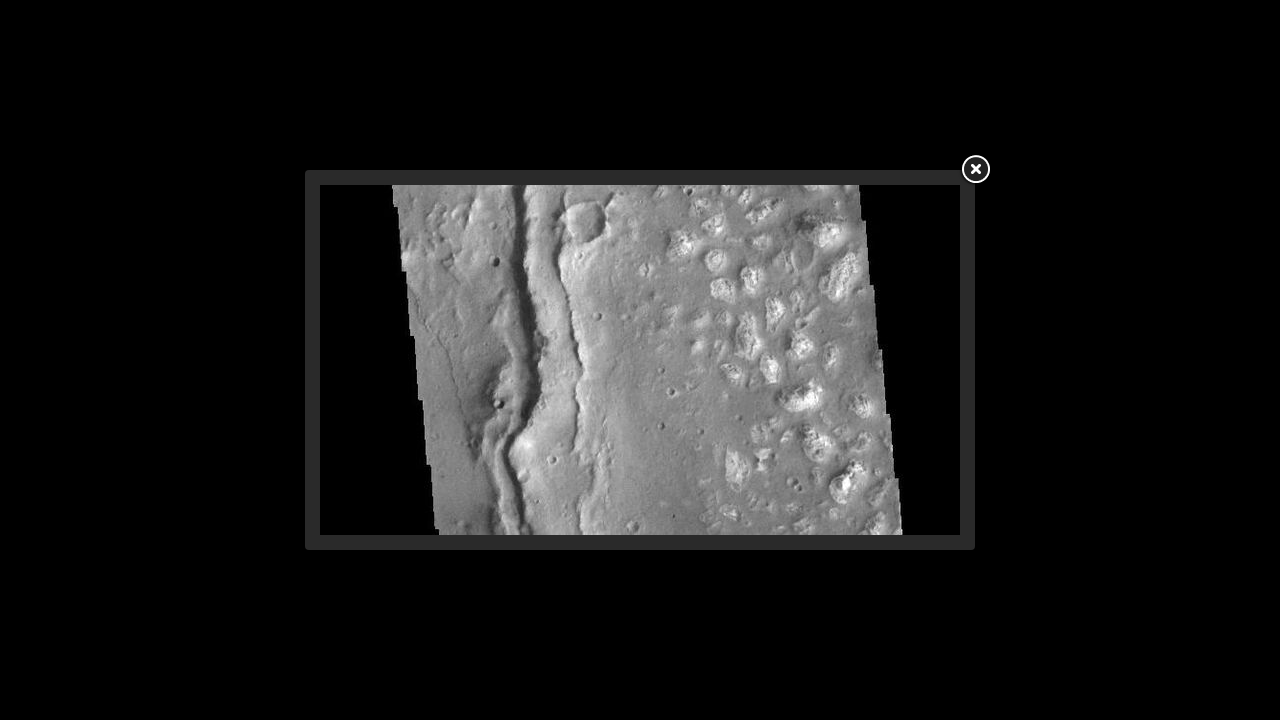